Tests page scrolling functionality by scrolling to the bottom of the page, back to the top, and then scrolling to a specific element ("Alerts, Frame & Windows" section) in the middle of the page.

Starting URL: https://demoqa.com/

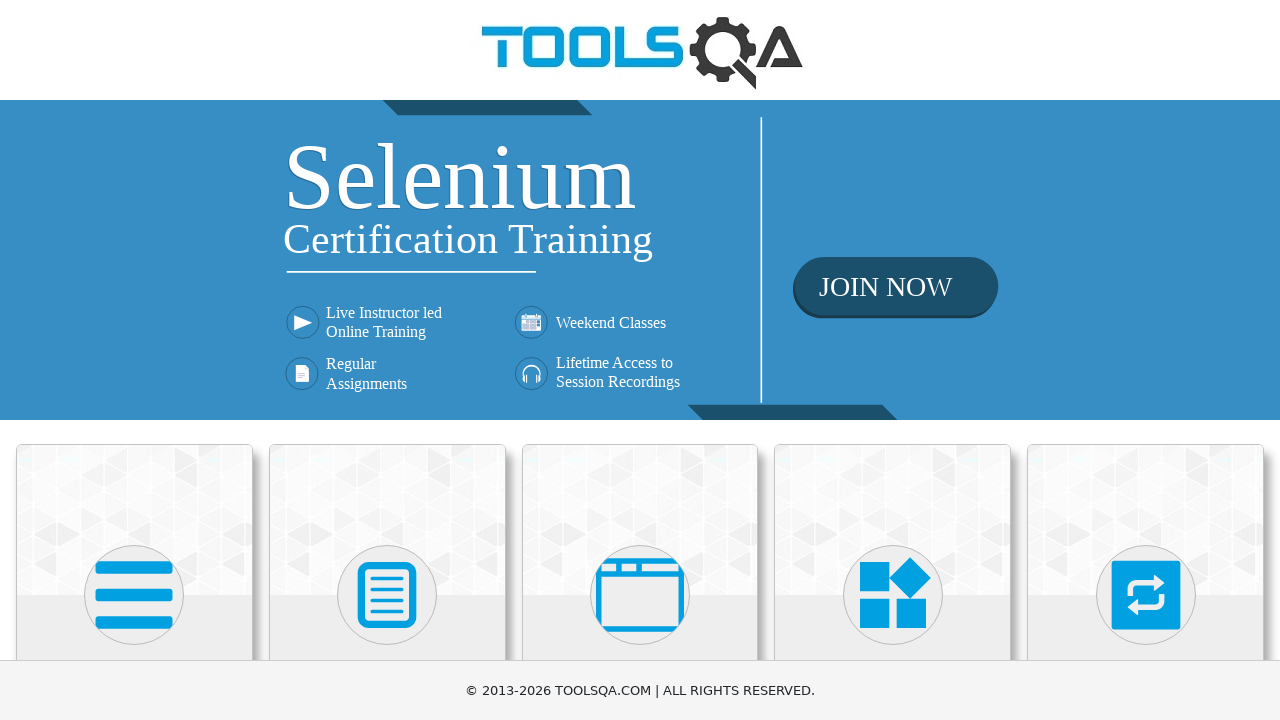

Navigated to https://demoqa.com/
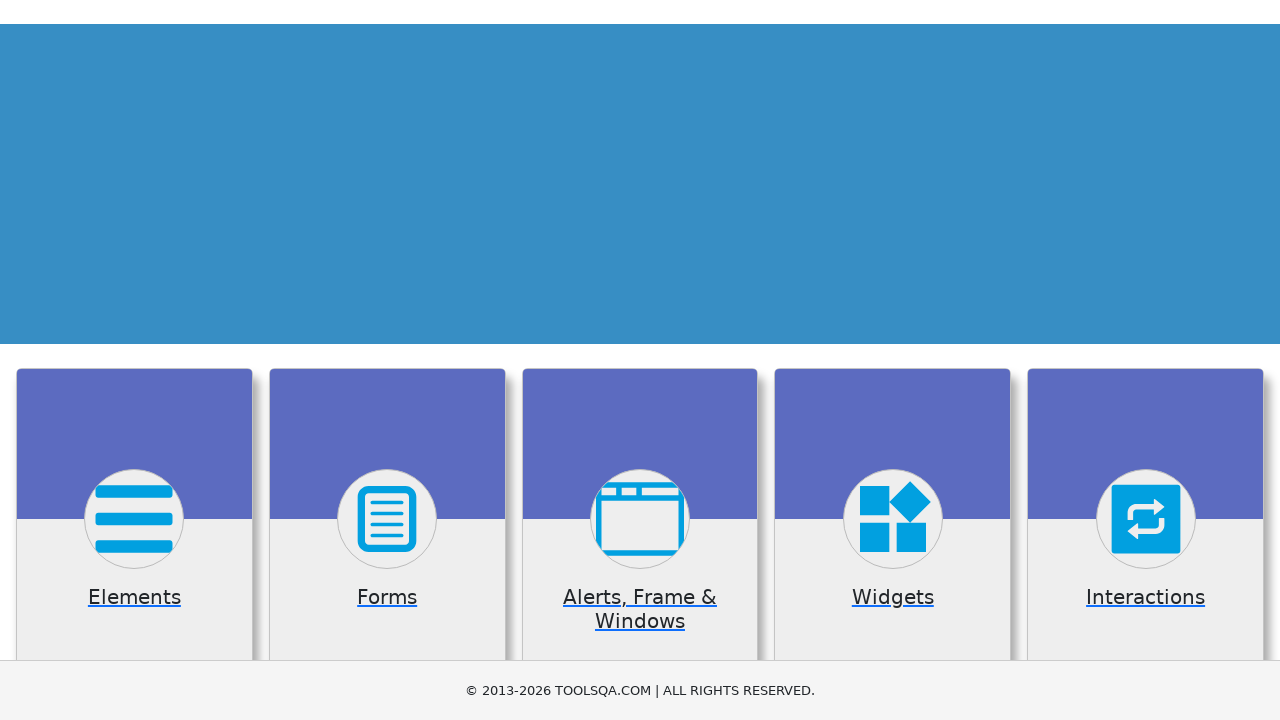

Scrolled to the bottom of the page
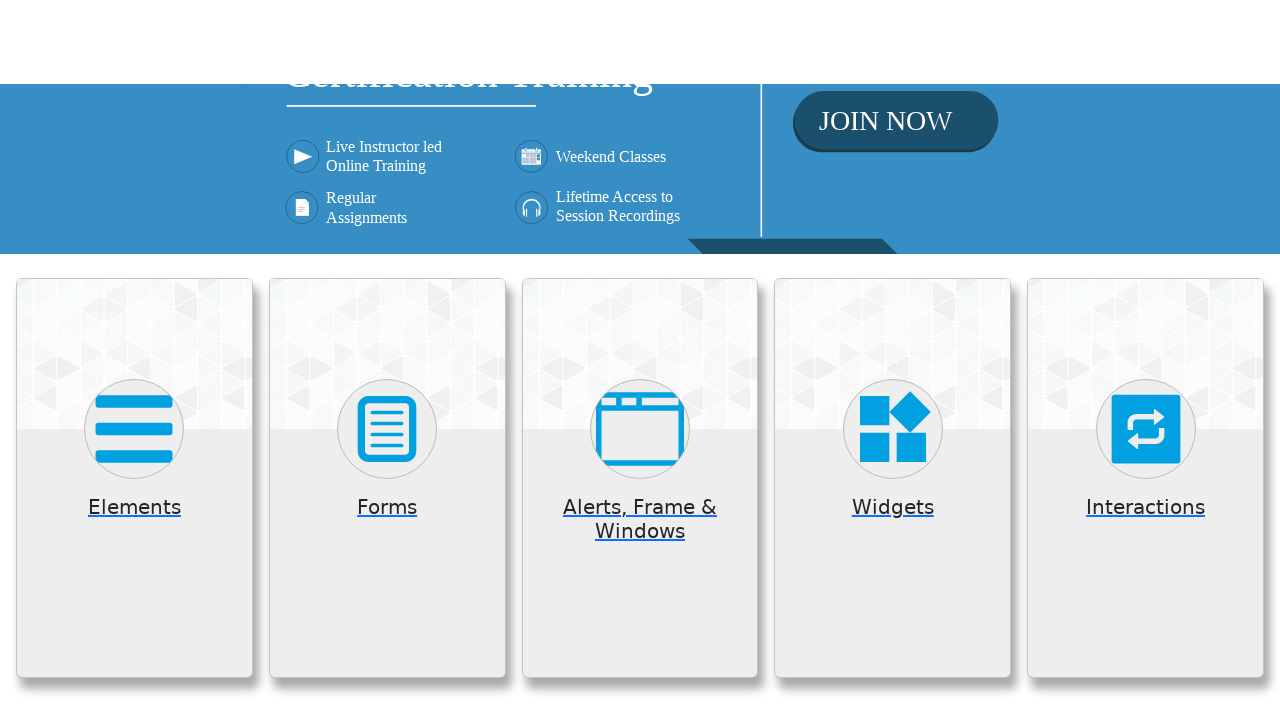

Waited 1 second to observe bottom scroll position
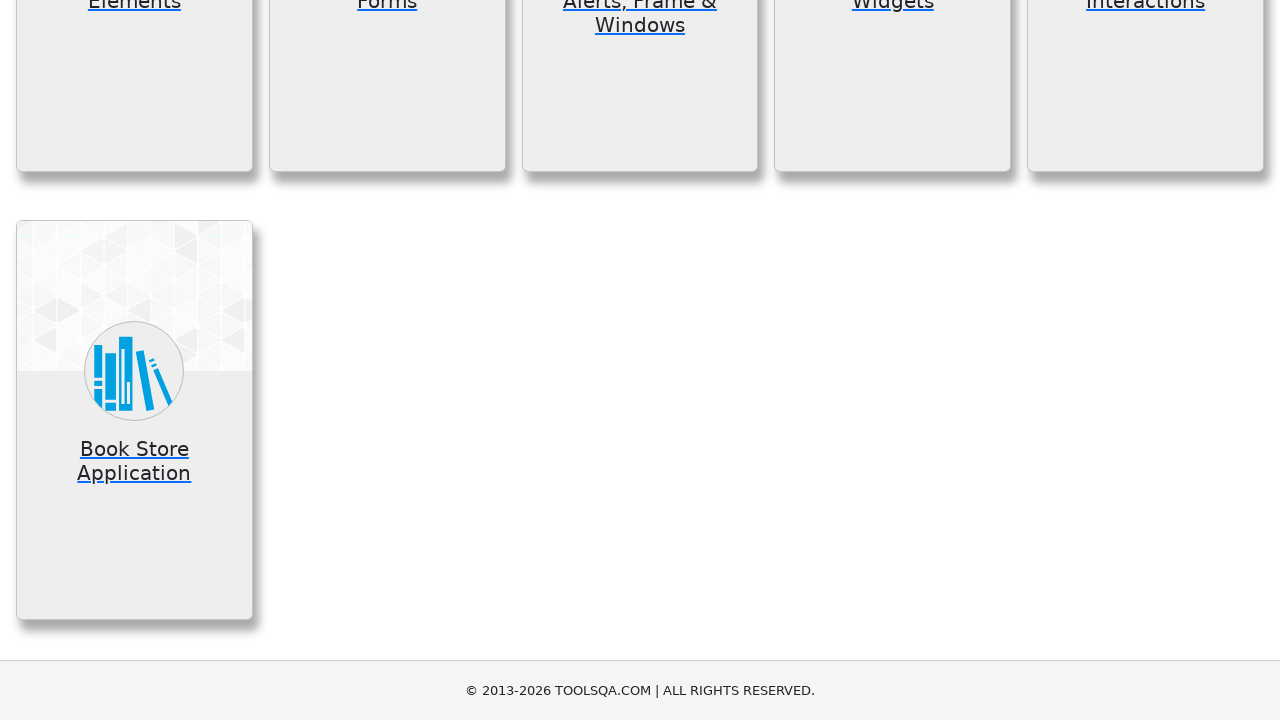

Scrolled back to the top of the page
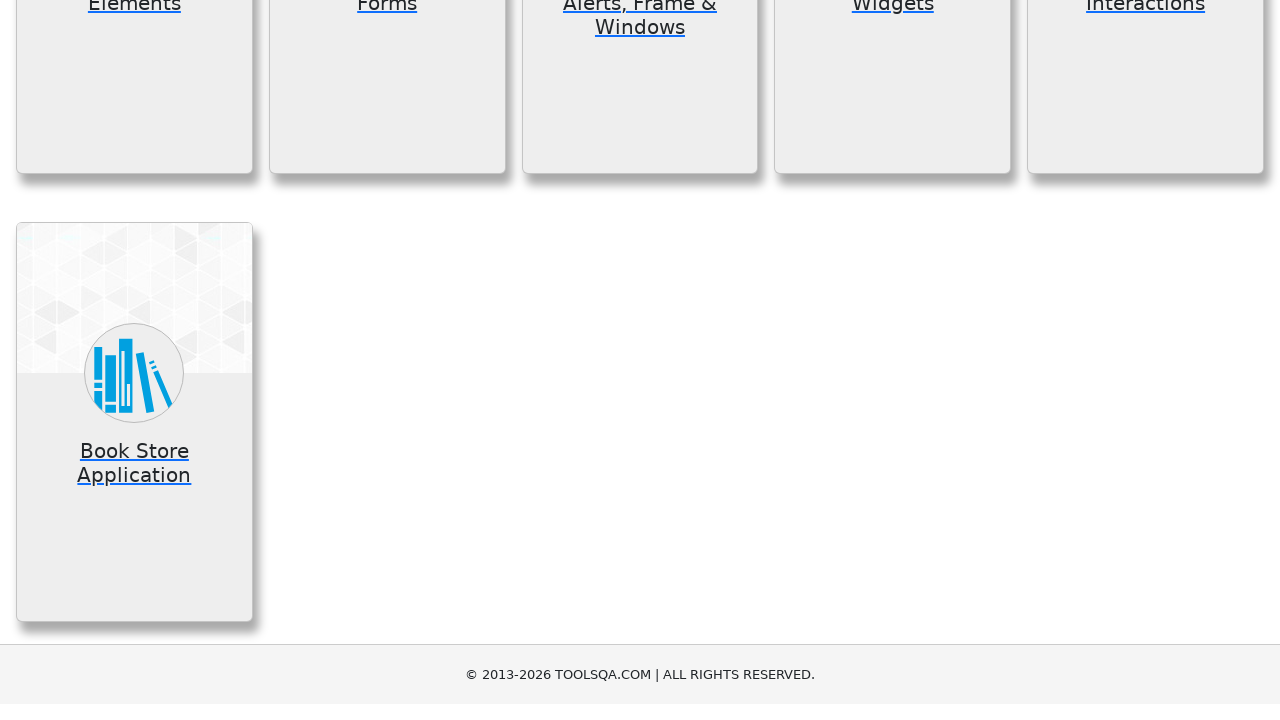

Waited 1 second to observe top scroll position
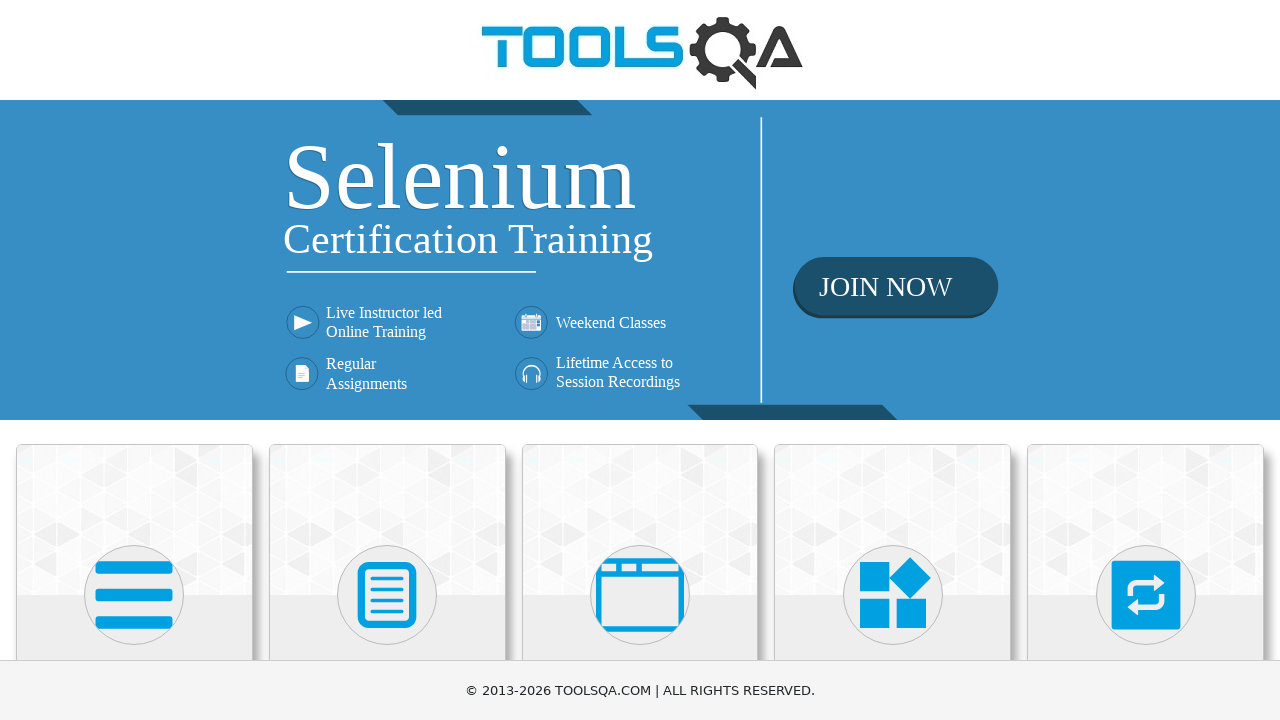

Located 'Alerts, Frame & Windows' element
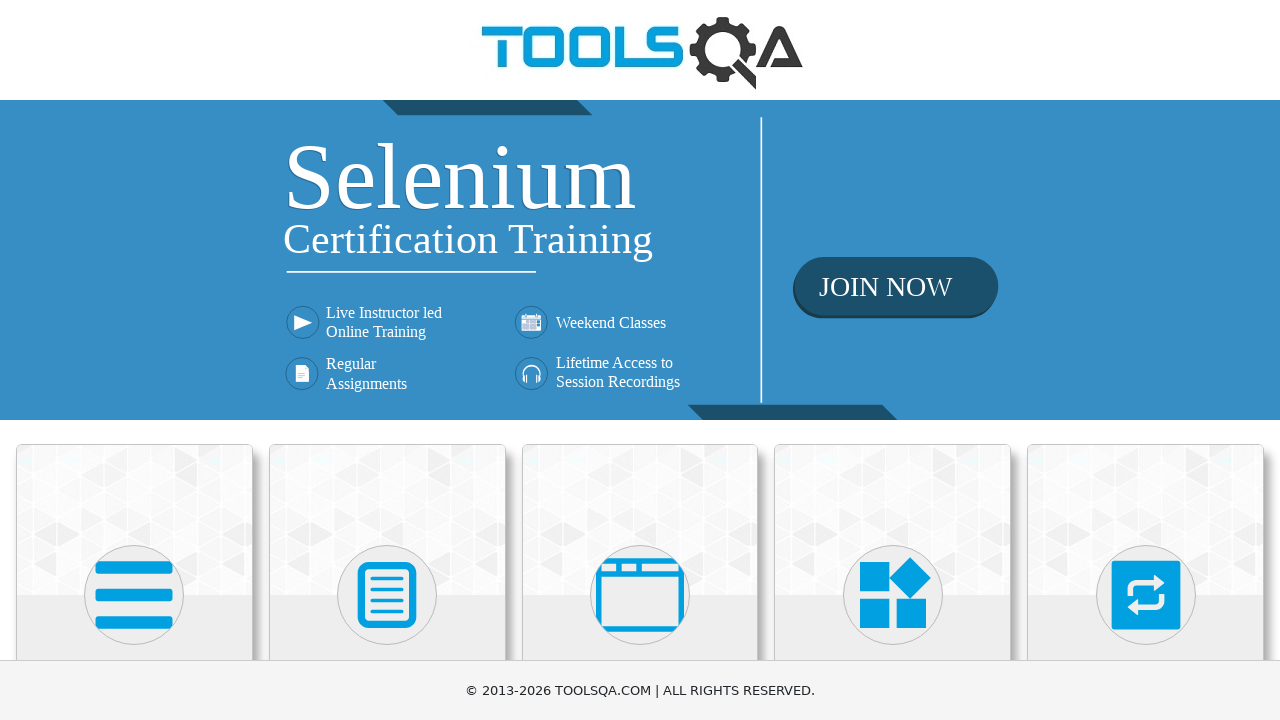

Scrolled to 'Alerts, Frame & Windows' element in the middle of the page
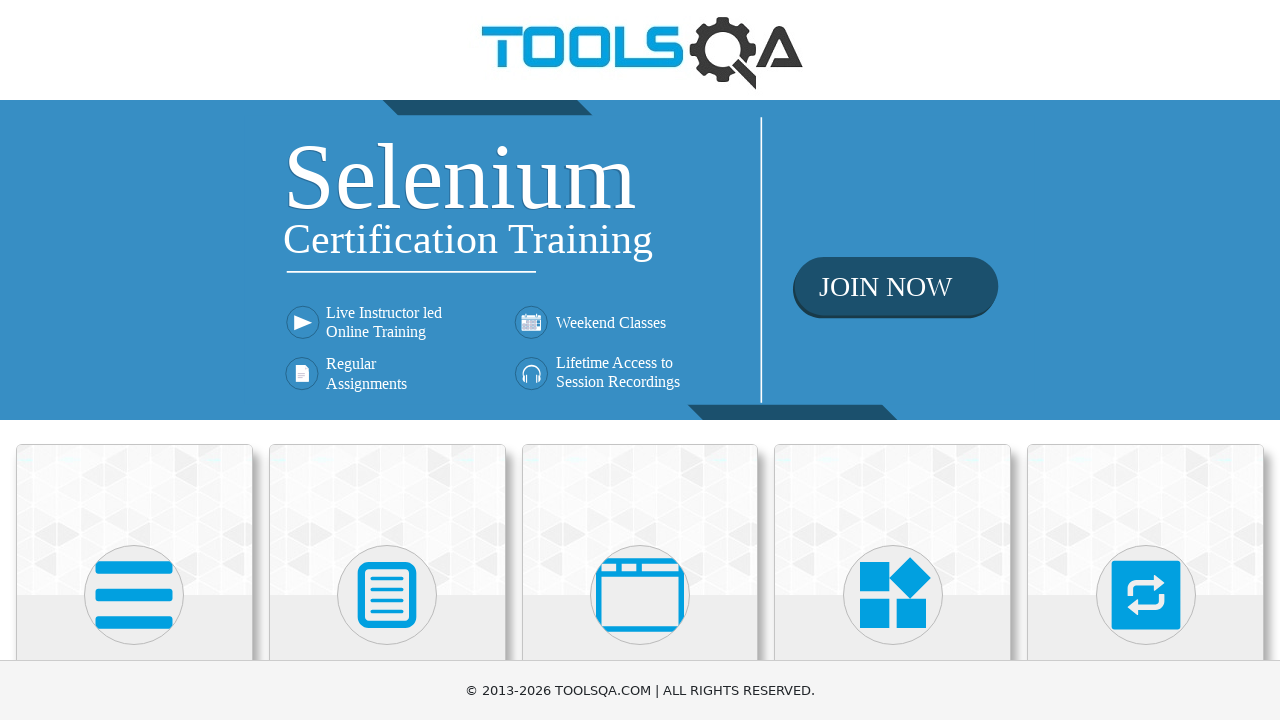

'Alerts, Frame & Windows' element is now visible after scrolling
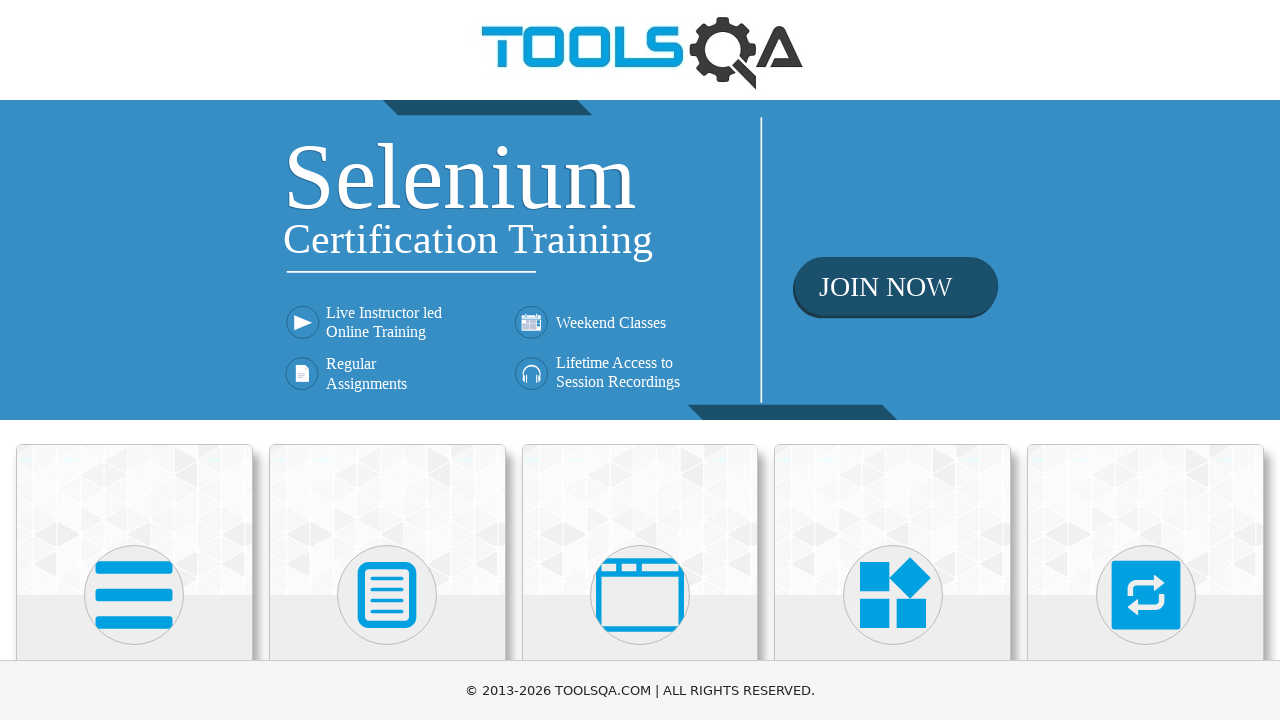

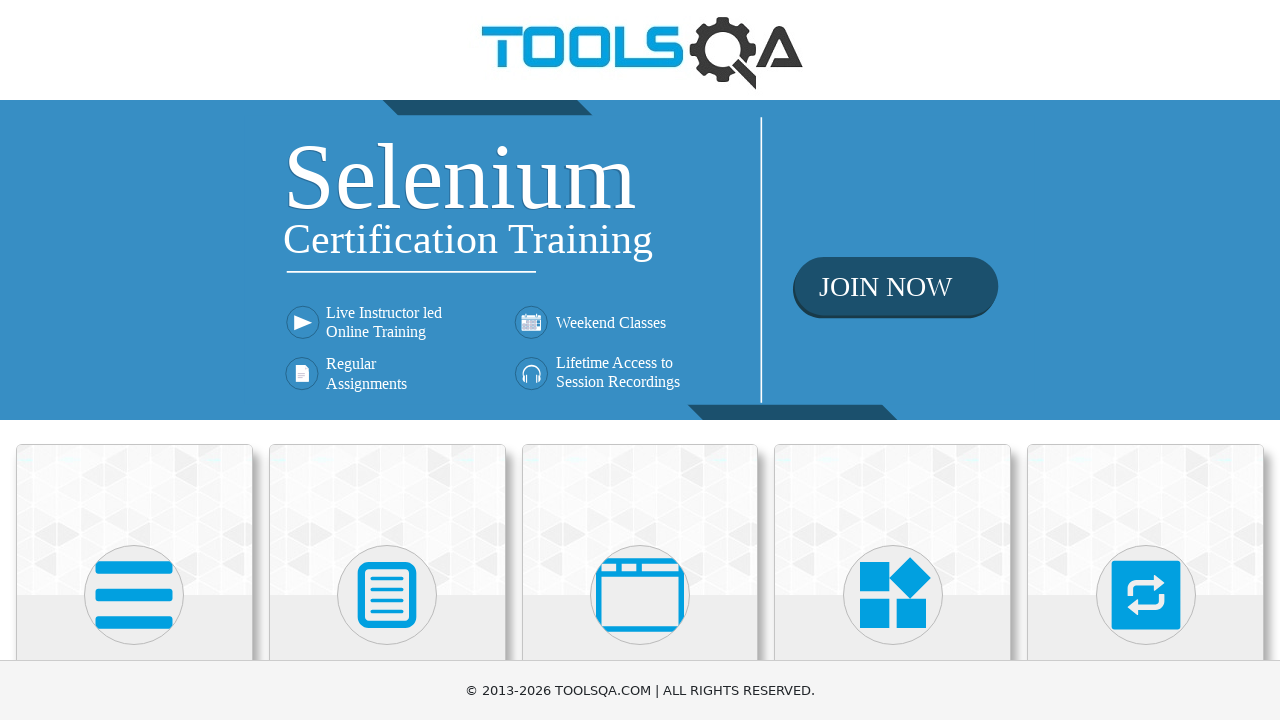